Tests that the iCloud China page loads successfully by navigating to the URL and waiting for the page to be ready.

Starting URL: http://www.icloud.com.cn

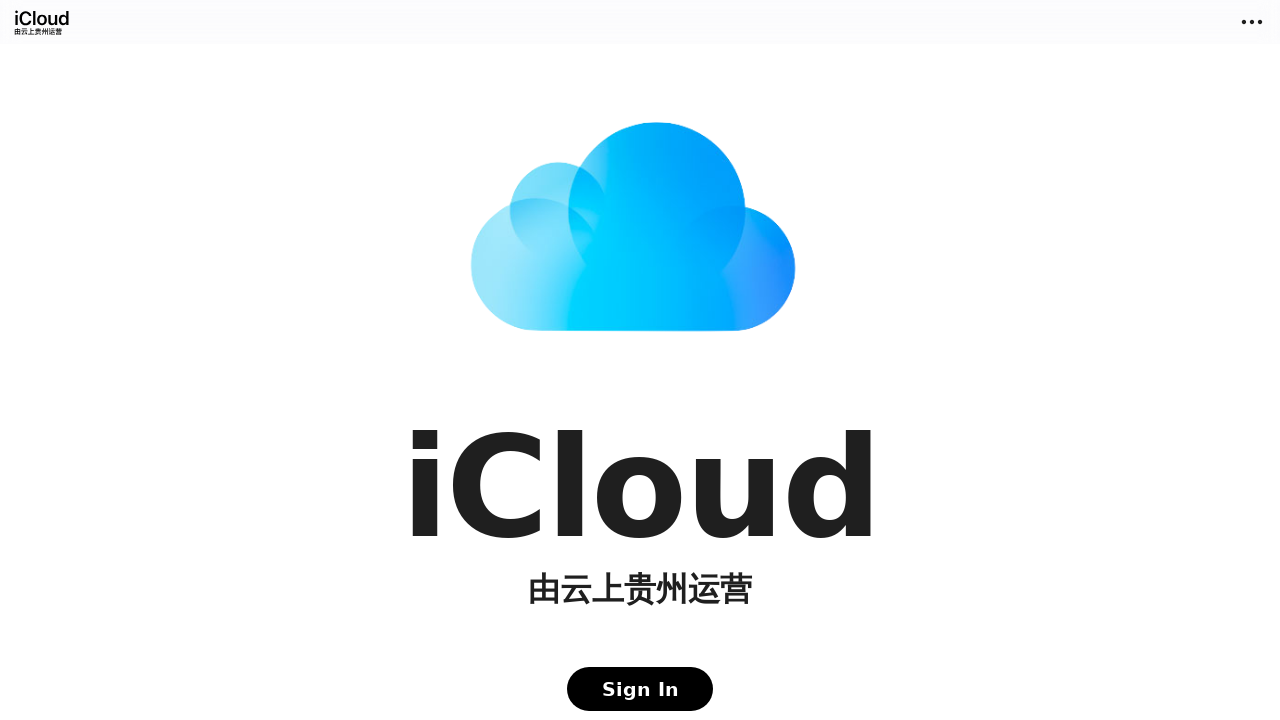

Navigated to iCloud China homepage at http://www.icloud.com.cn
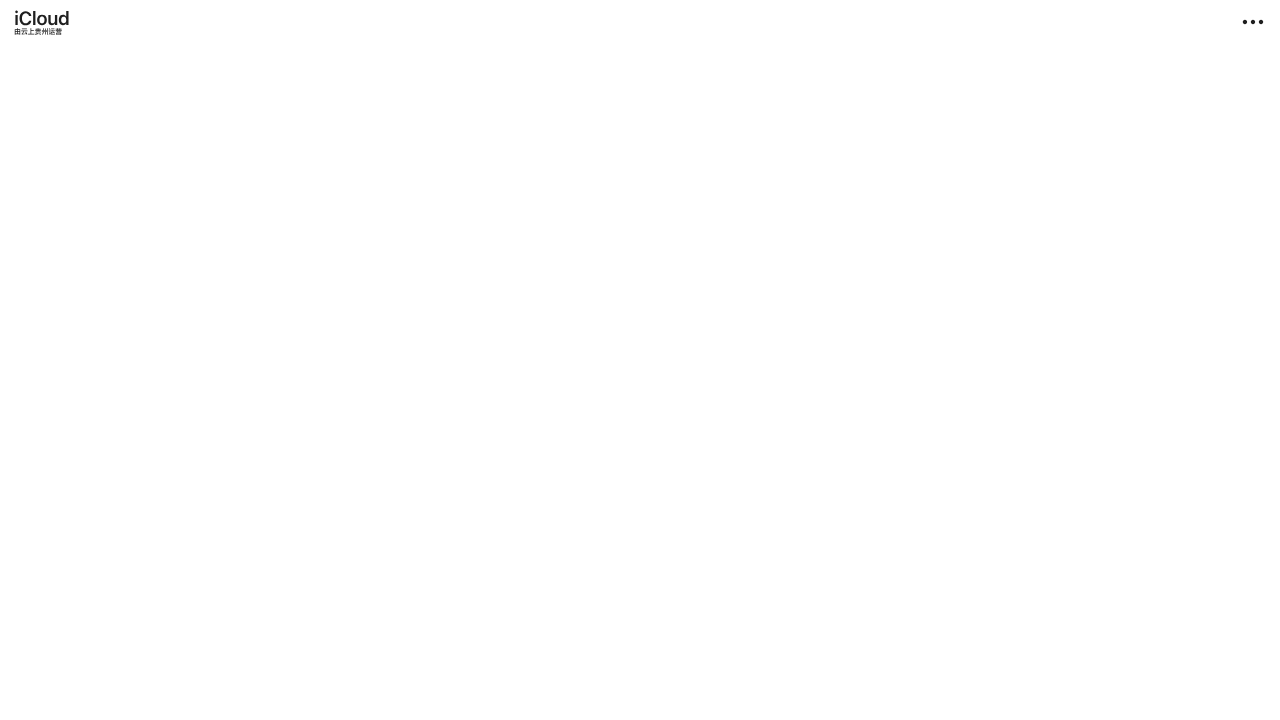

Page DOM content has loaded and is ready
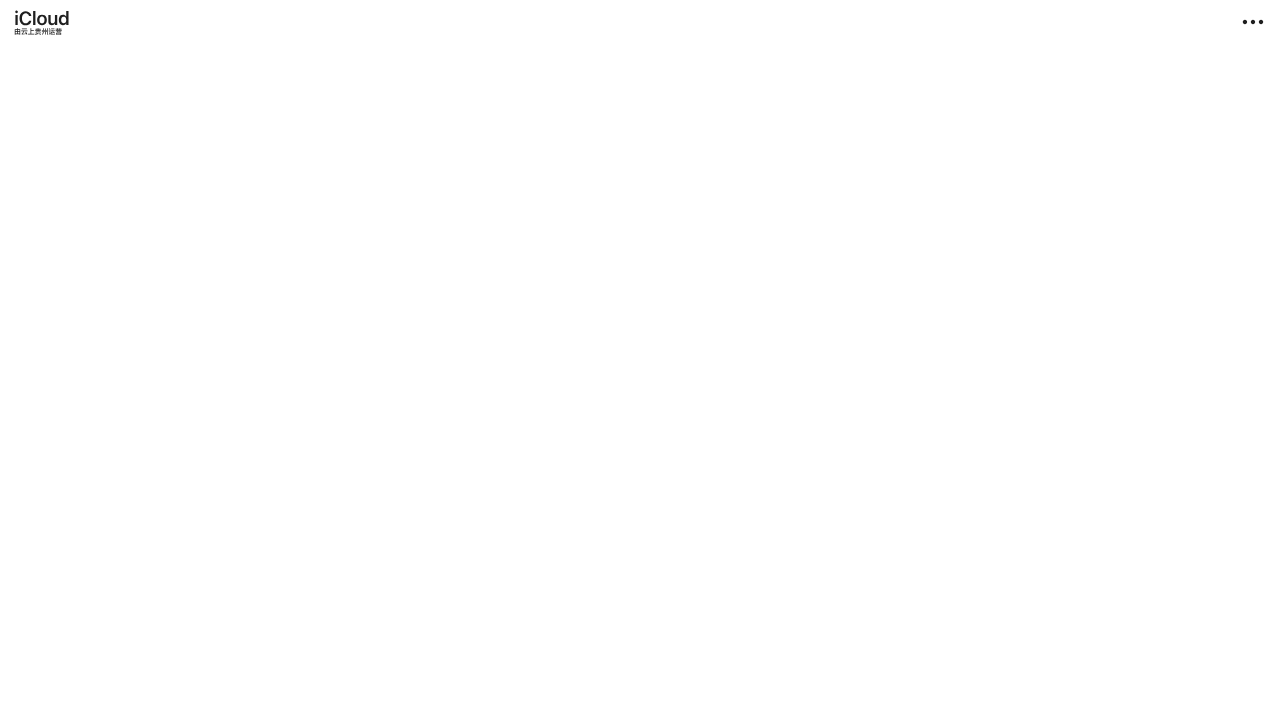

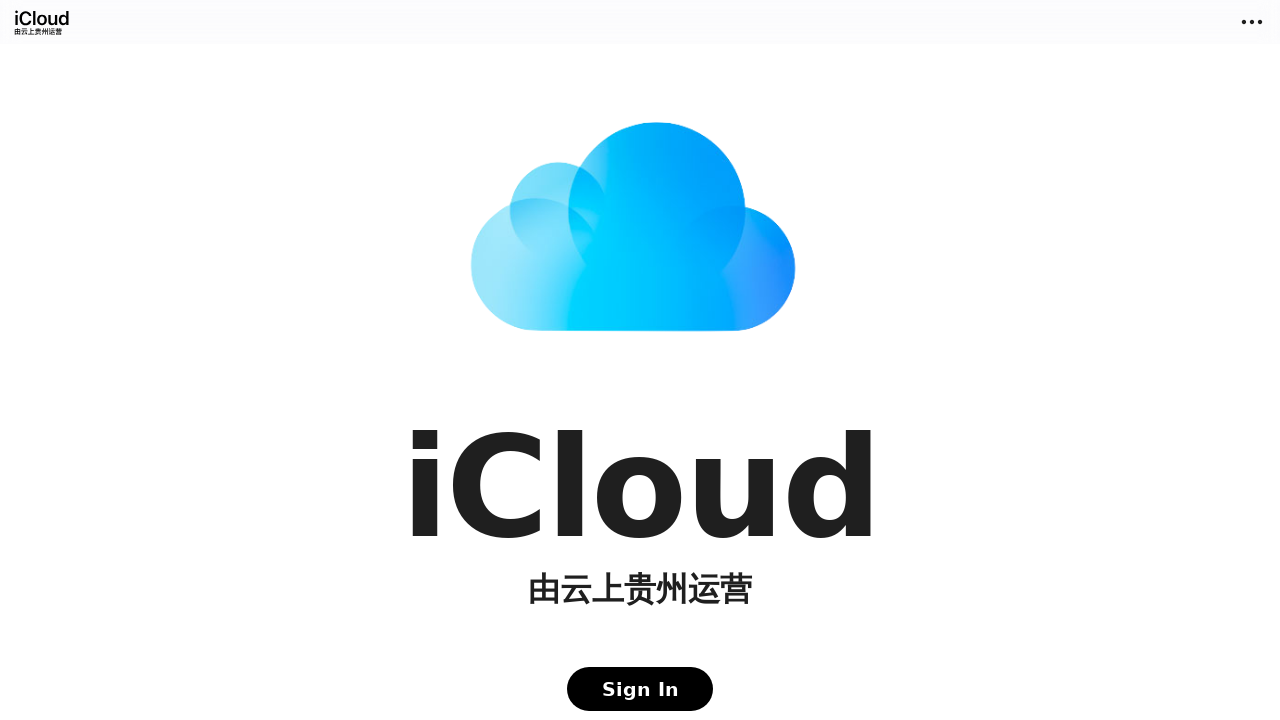